Tests an interactive form by selecting dropdown options, filling out form fields including radio buttons and text inputs, submitting the form, and interacting with a toggle widget and color picker.

Starting URL: https://benvdm03.github.io/Infinity/AutomatedTesting/AutomatedTestingExp.html

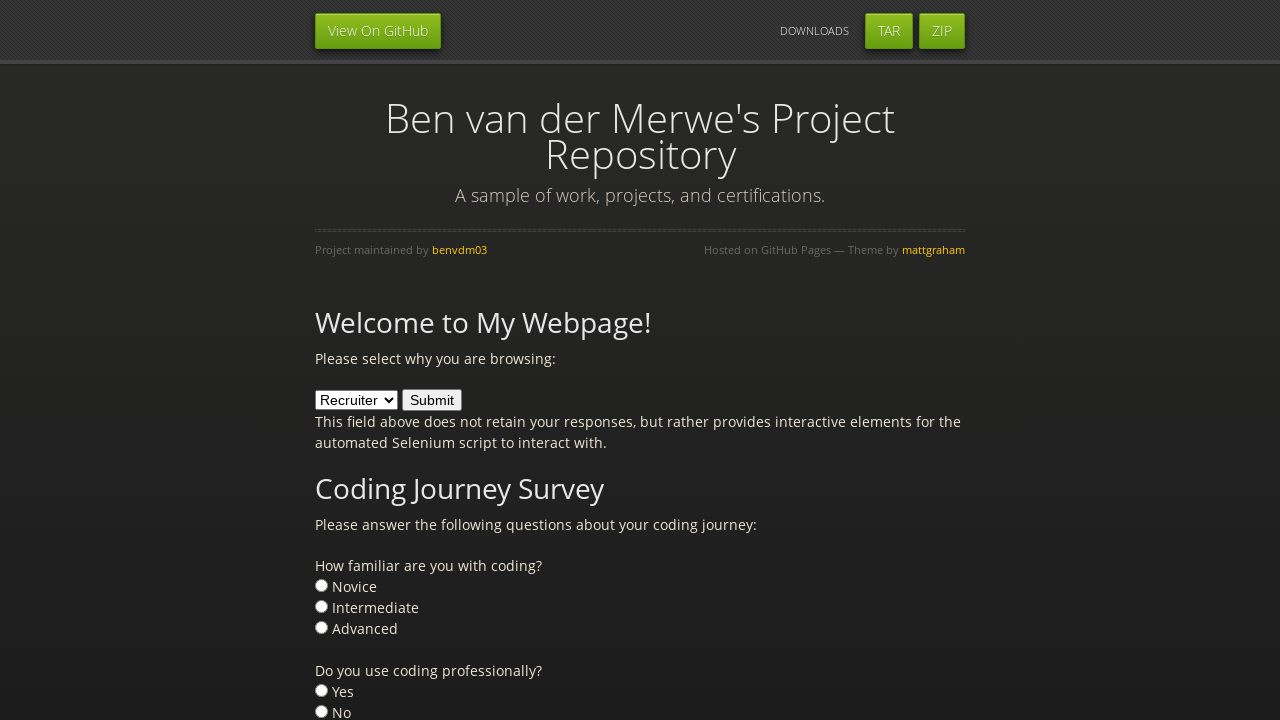

Navigated to automated testing form page
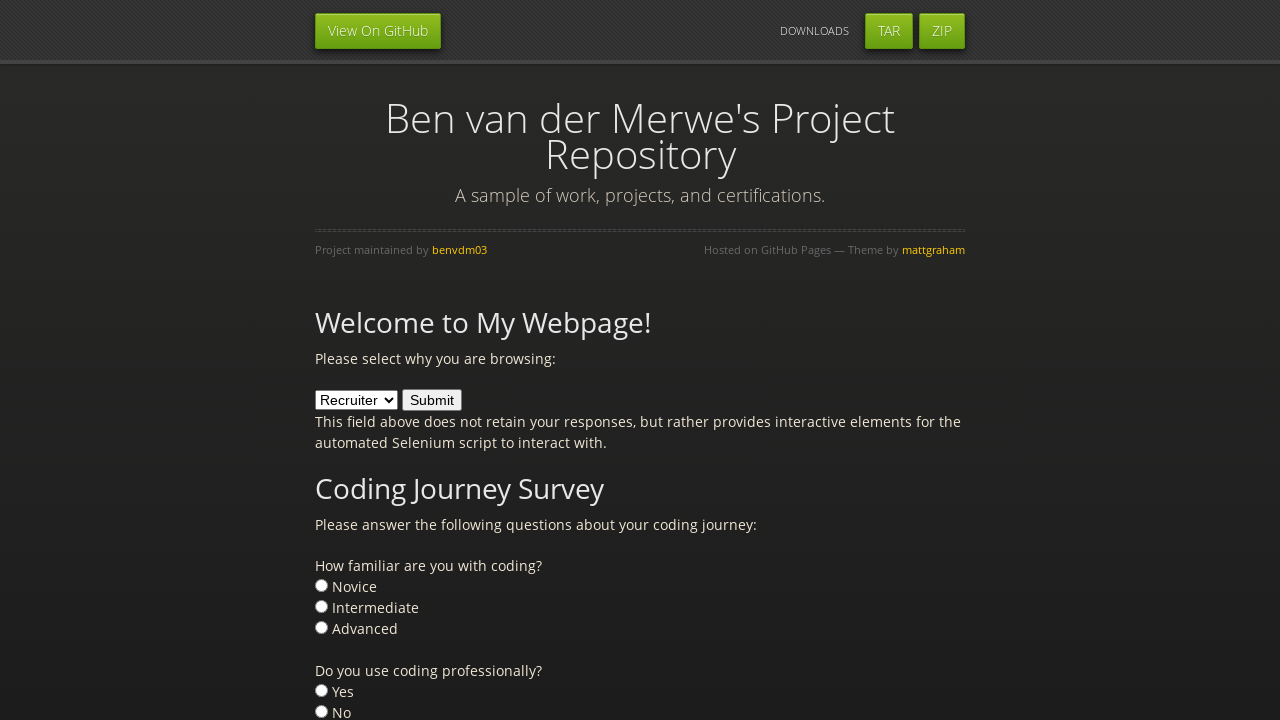

Selected 'Friend' from dropdown menu on #reason
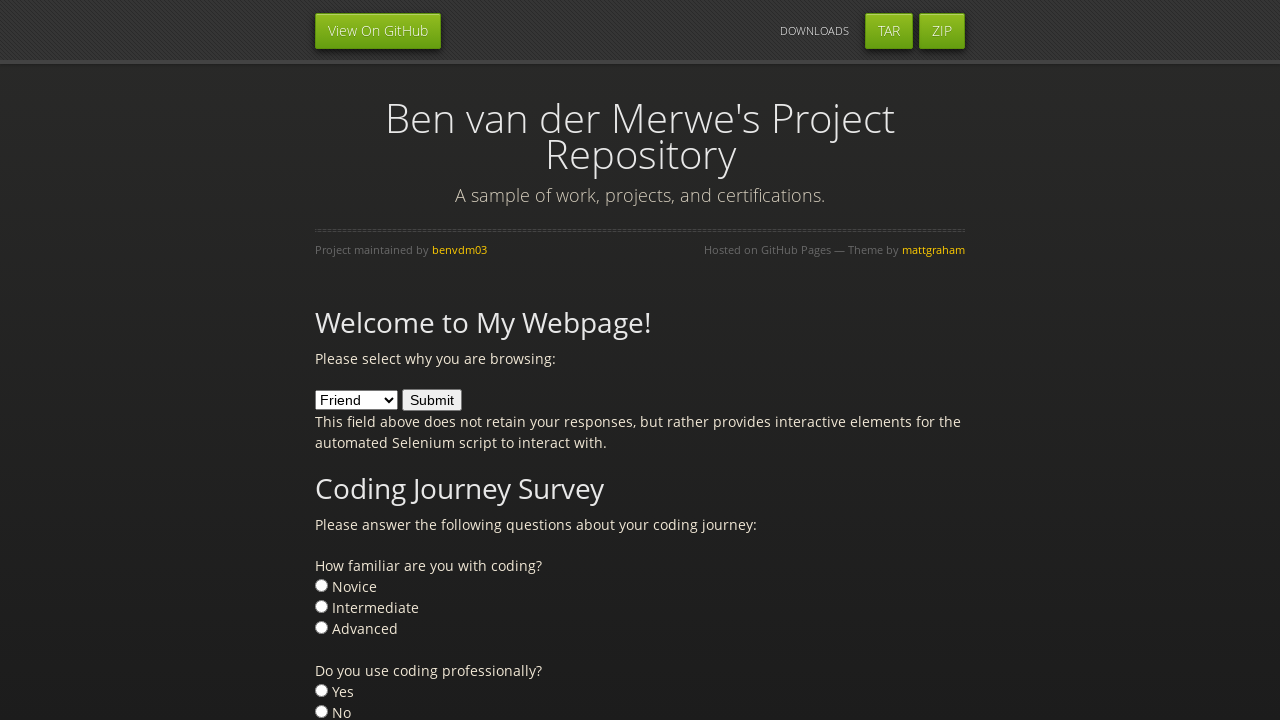

Selected 'Novice' radio button for familiarity level at (322, 585) on #novice
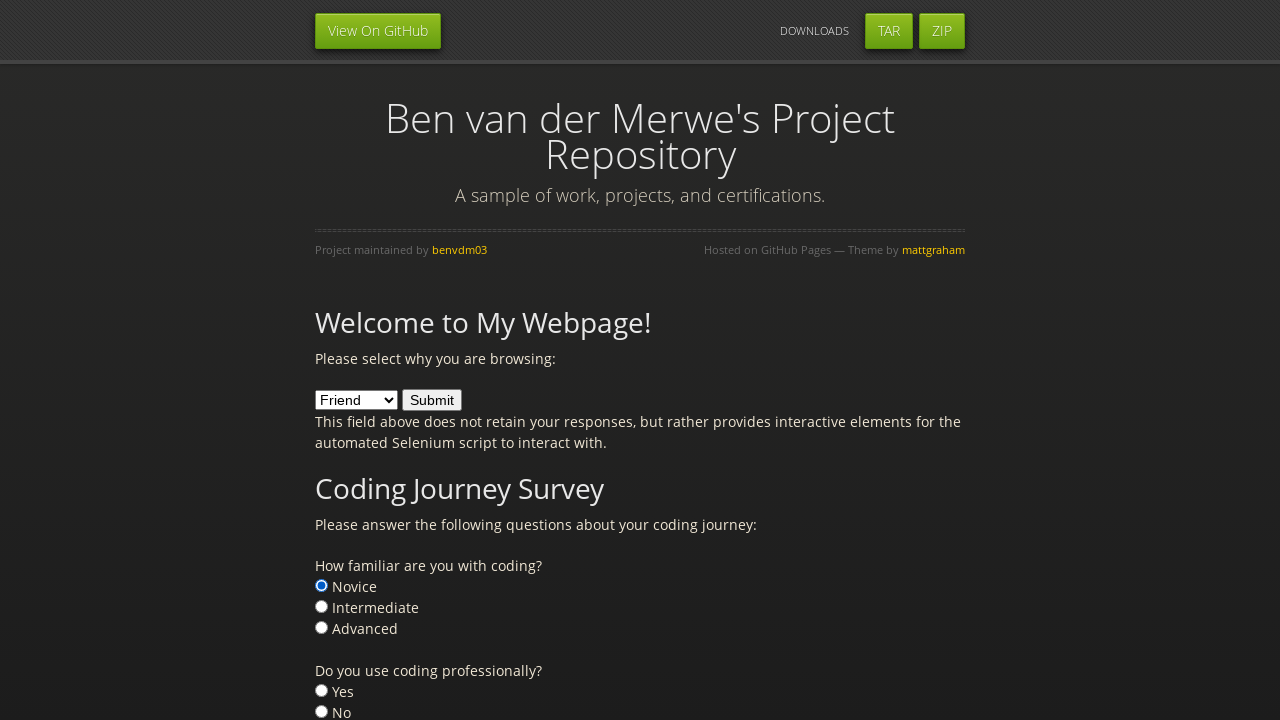

Selected 'Yes' radio button for professional usage at (322, 690) on #yesProfessional
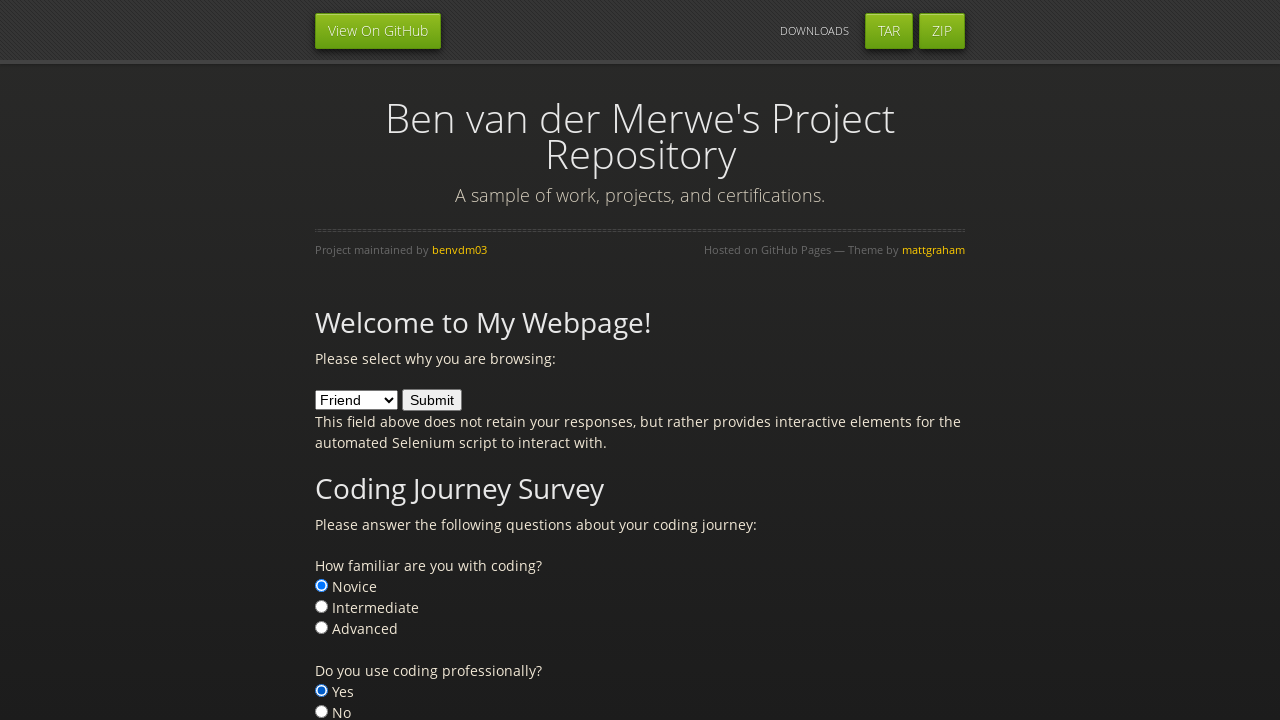

Selected 'Yes' radio button for personal usage at (322, 360) on #yesPersonal
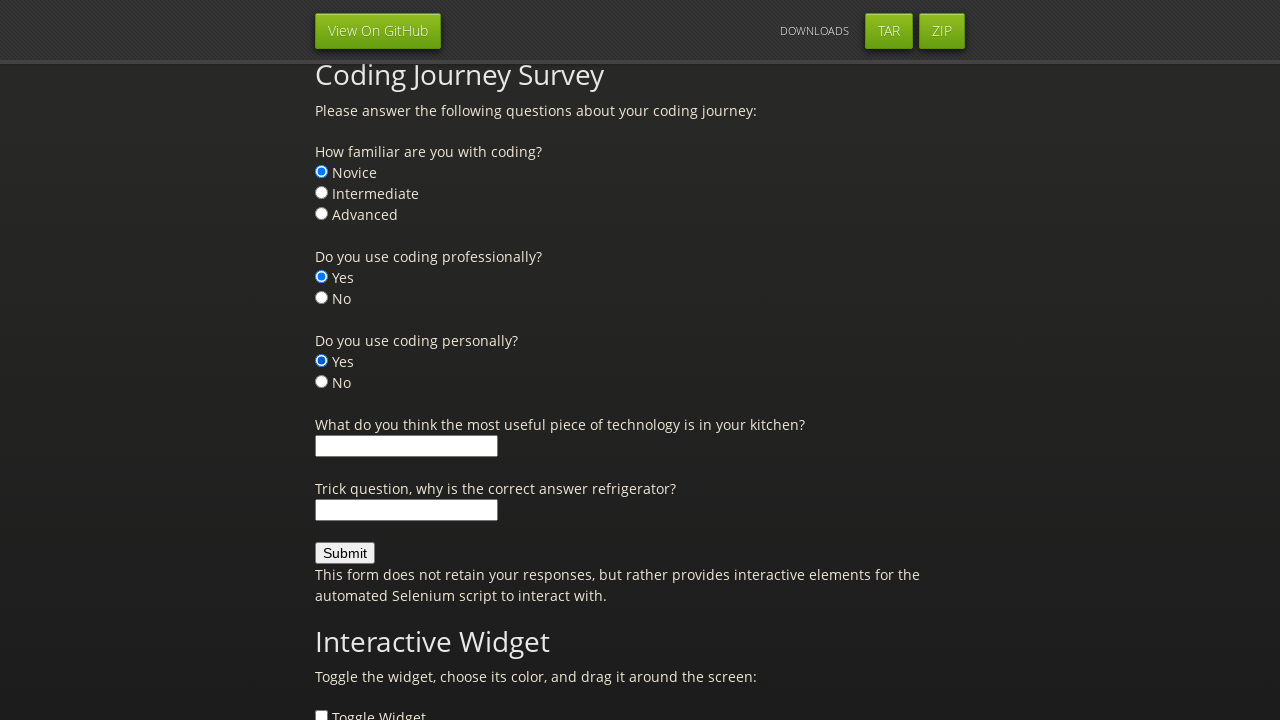

Filled technology field with 'Microwave' on #technology
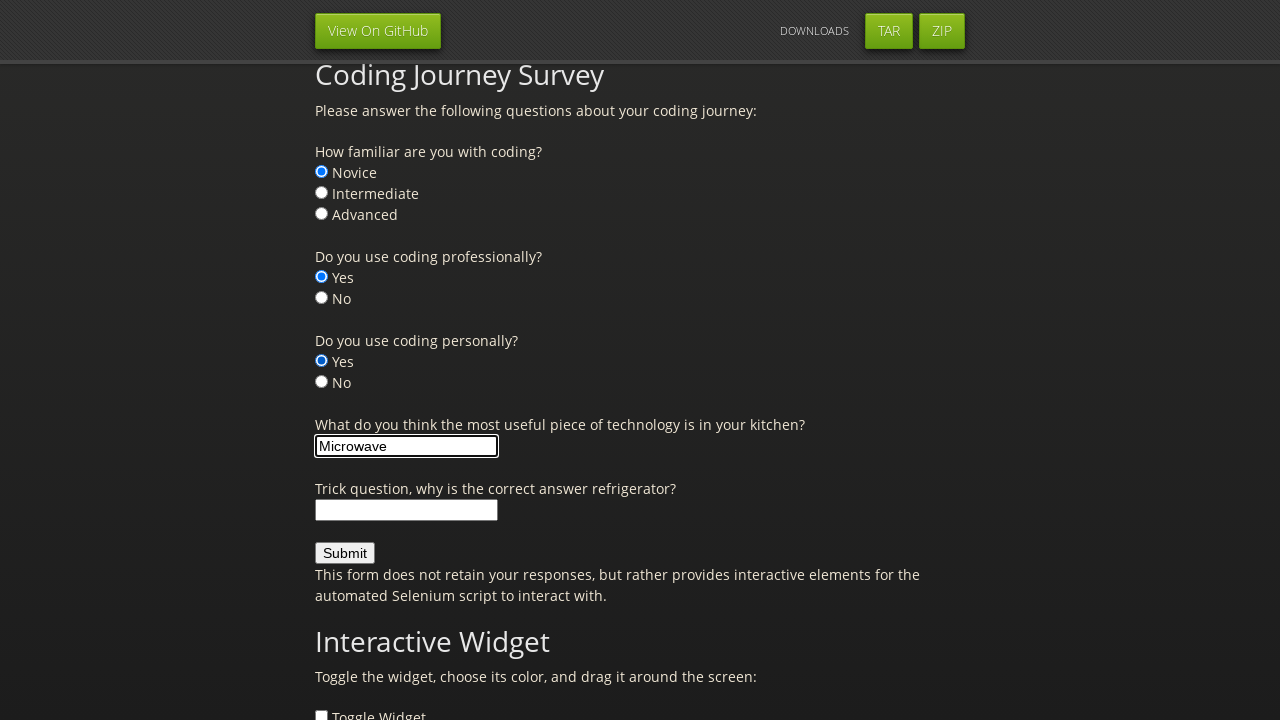

Filled trick question field with response on #trickQuestion
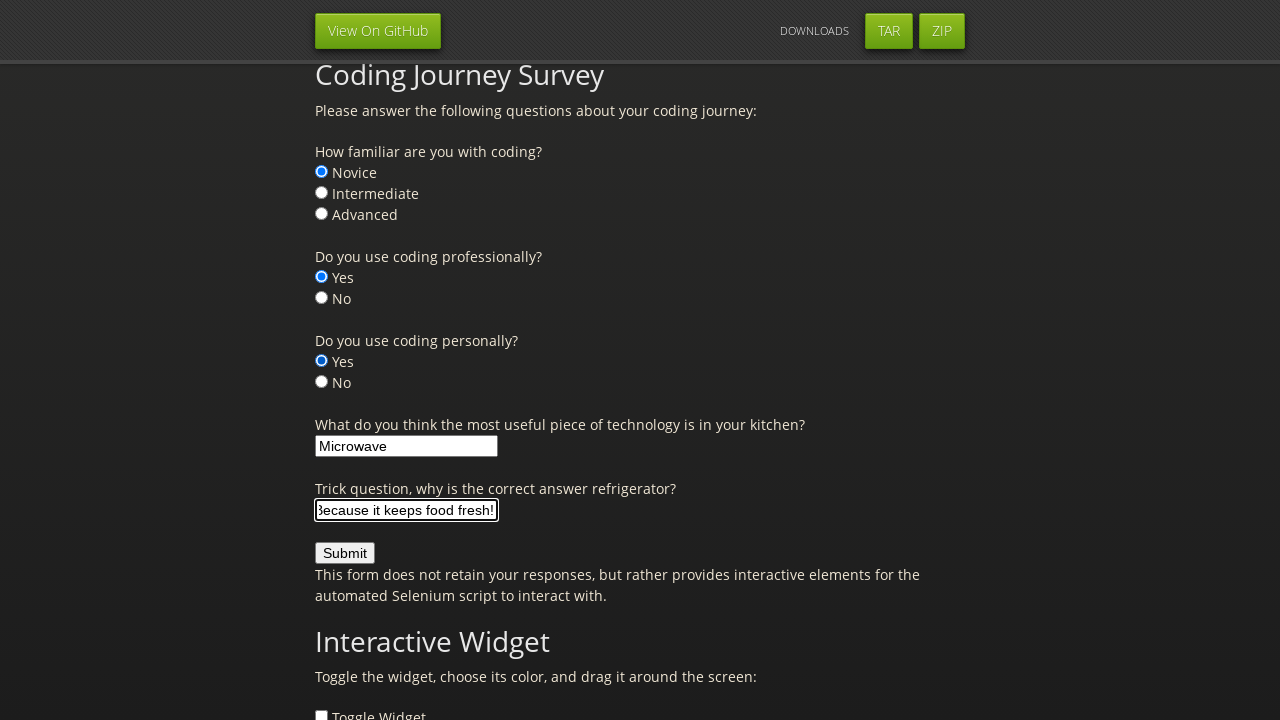

Clicked submit button to submit form at (345, 553) on input[type='submit']
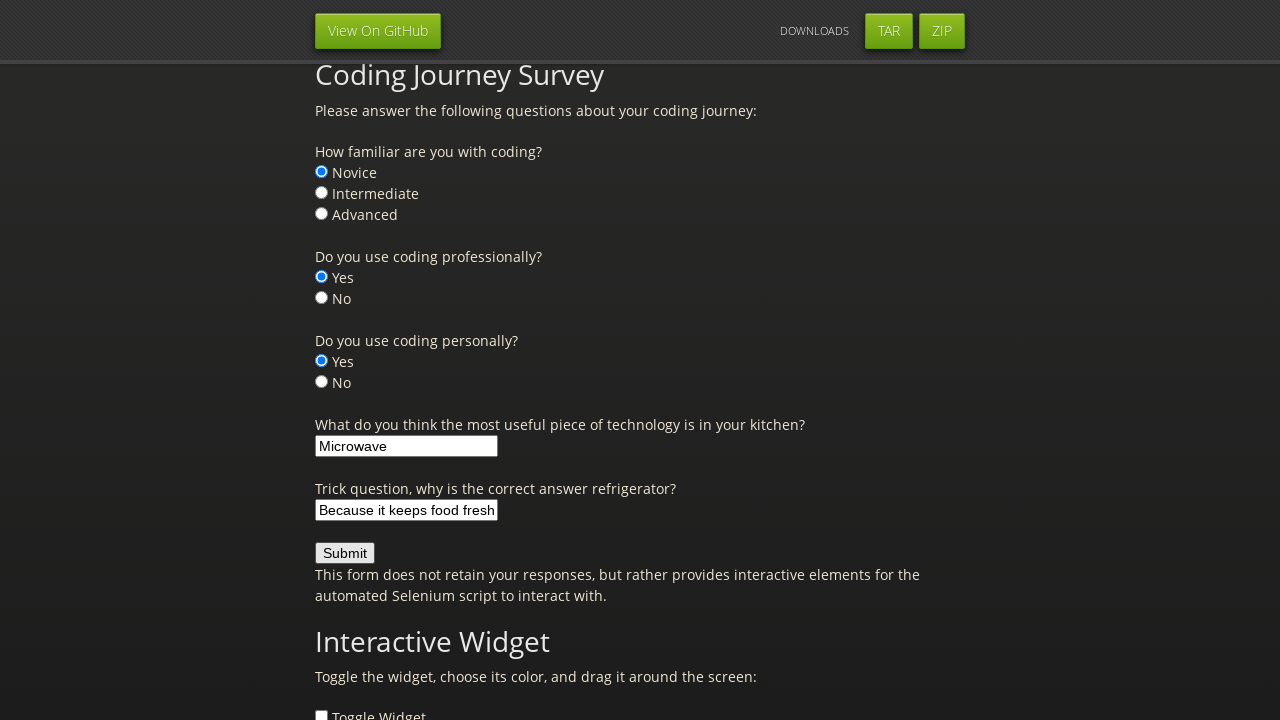

Toggled the interactive widget on at (322, 714) on #toggleWidget
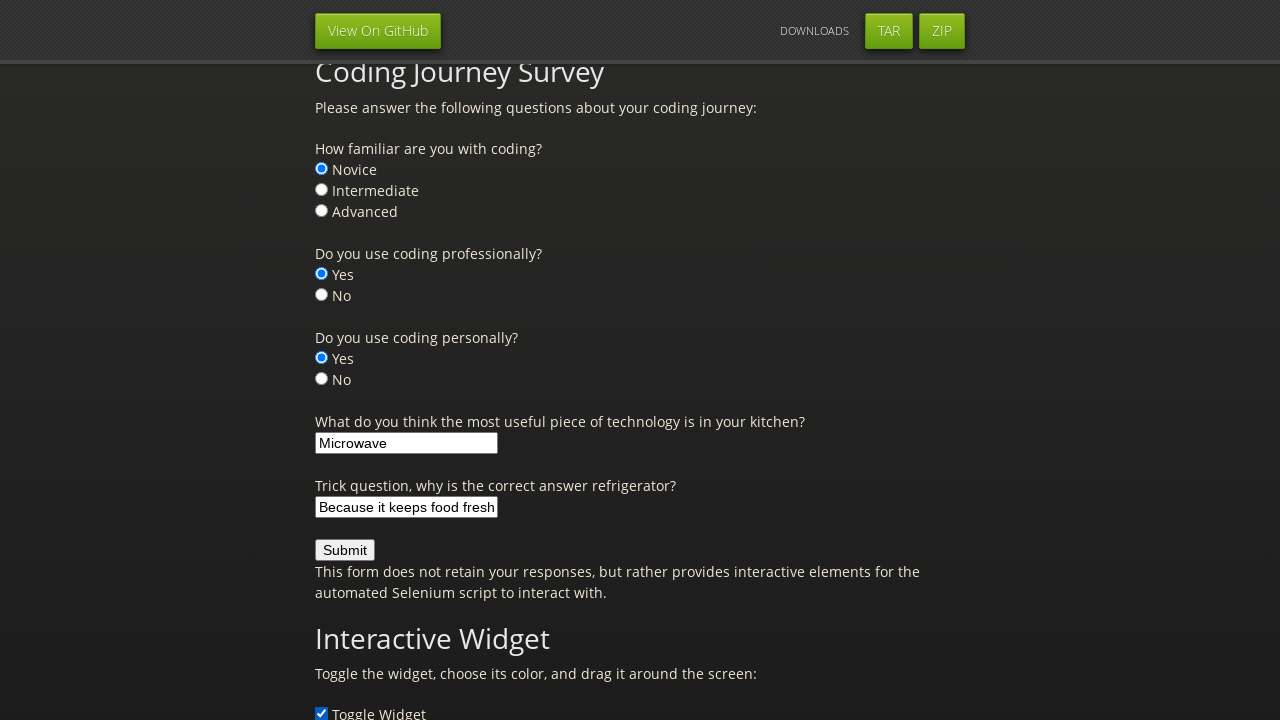

Set color picker to red (#ff0000) on #colorPicker
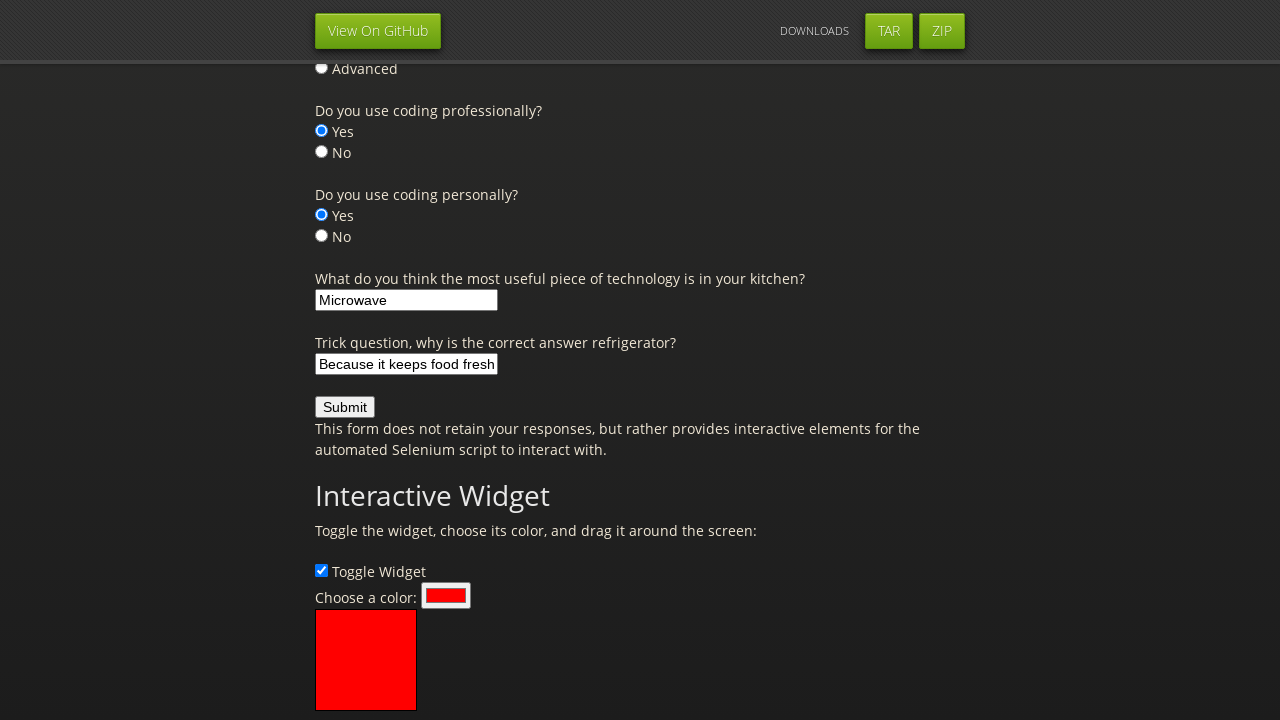

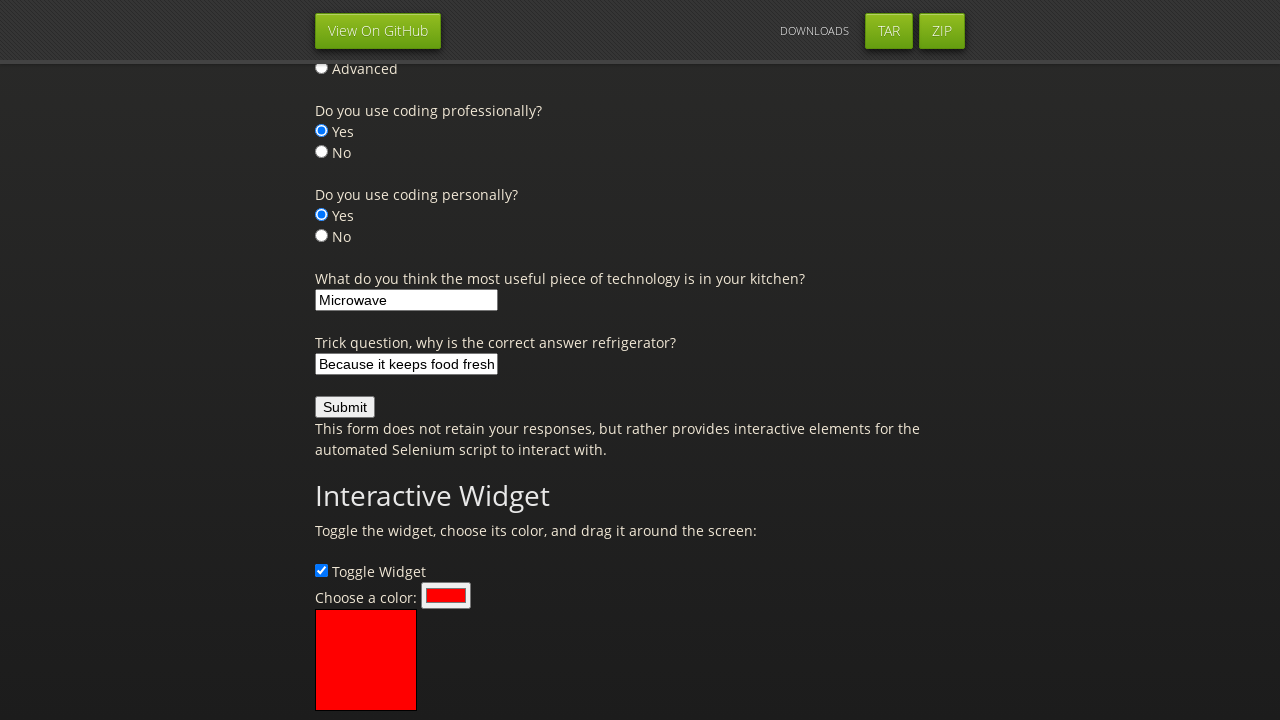